Tests an e-commerce flow by searching and adding multiple vegetables to cart, applying a promo code, and completing the checkout process with order placement

Starting URL: https://rahulshettyacademy.com/seleniumPractise/

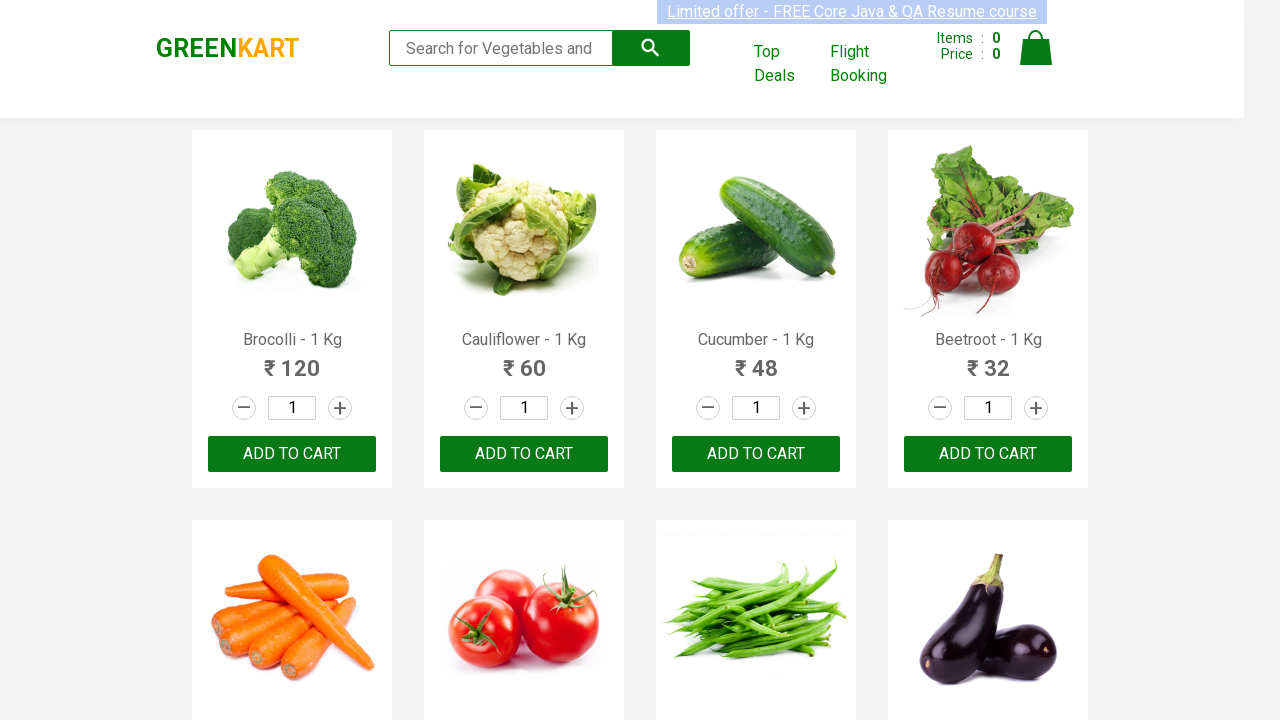

Filled search field with 'Cucumber' on //input[@type='search']
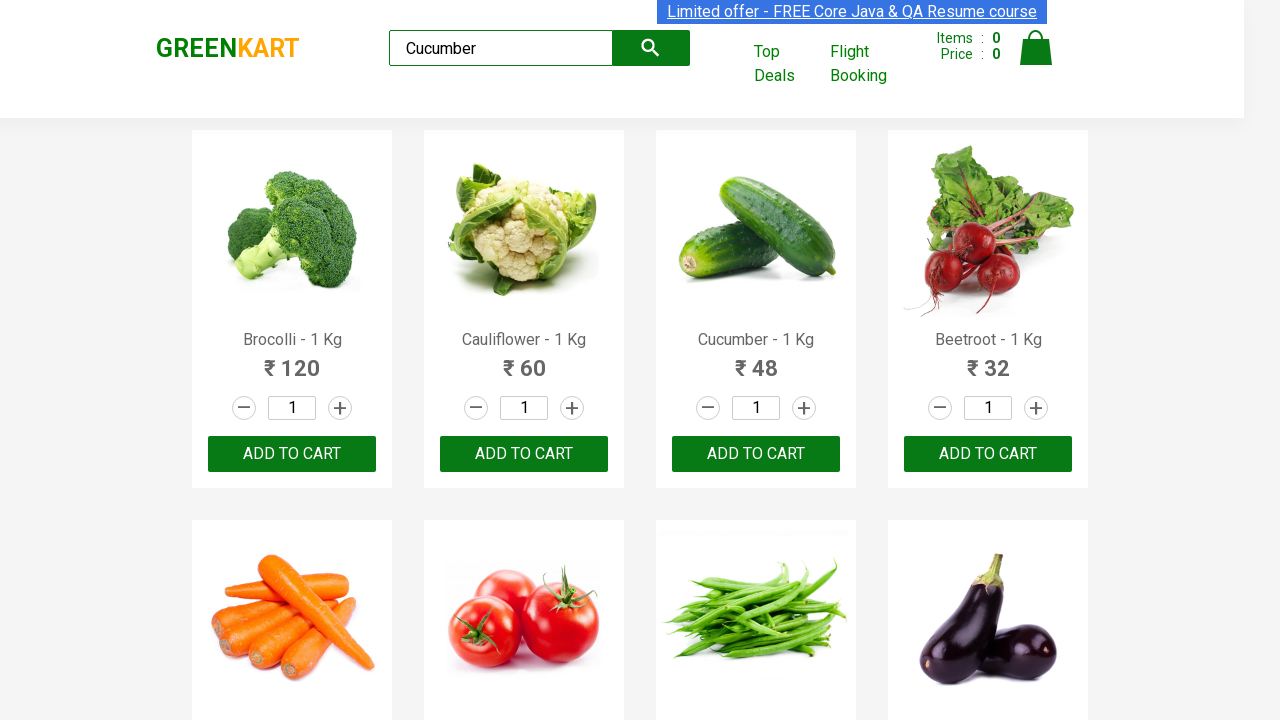

Waited 2 seconds for search results to load for 'Cucumber'
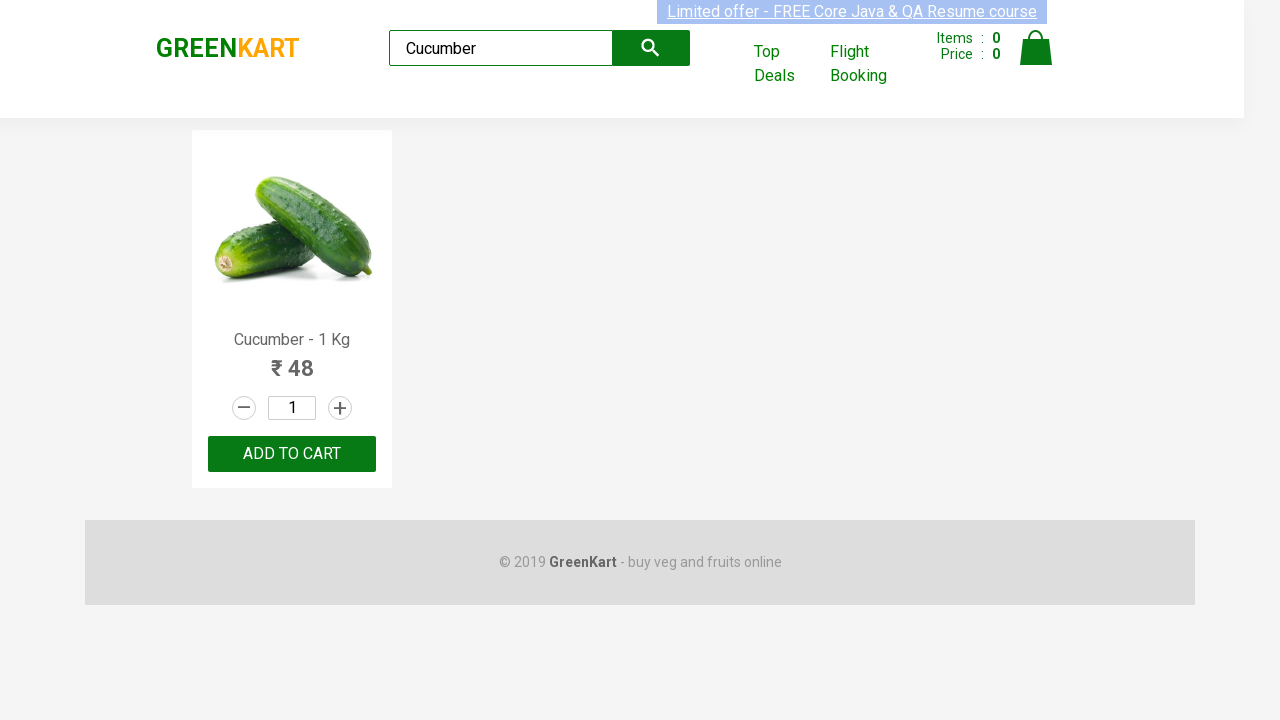

Added 'Cucumber' to cart at (292, 454) on div[class='product'] div[class='product-action'] button
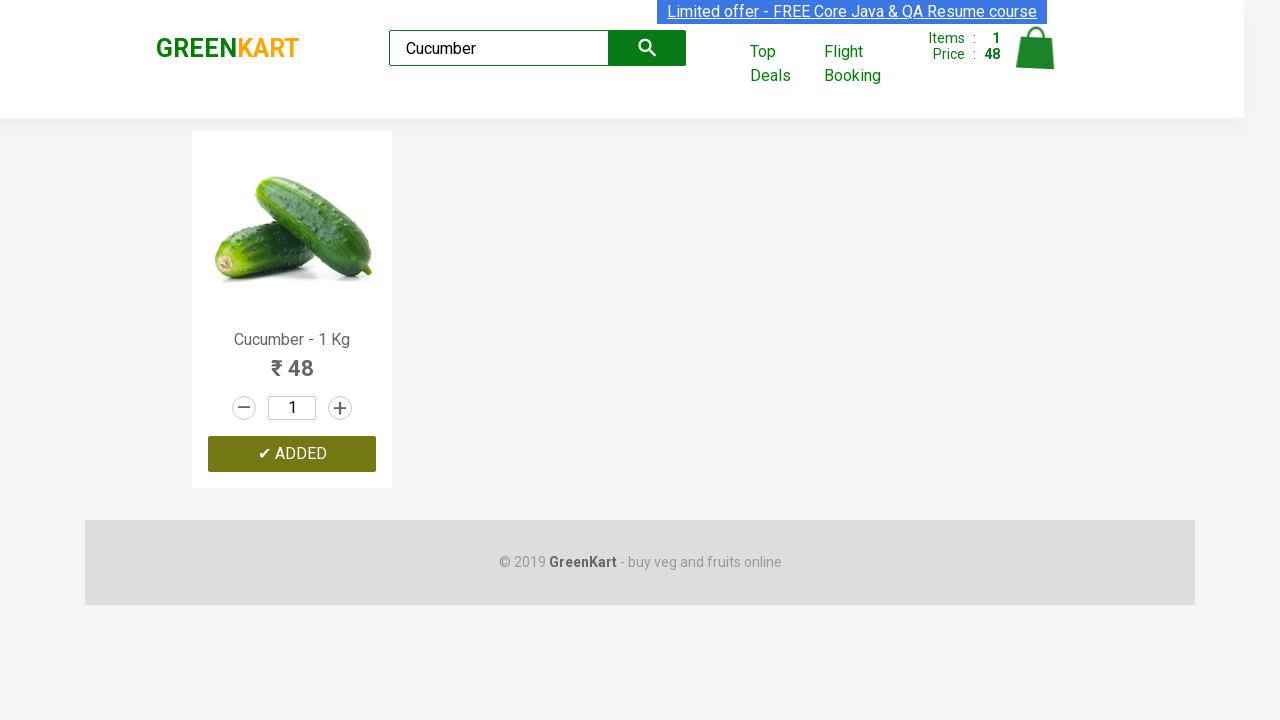

Cleared search field on //input[@type='search']
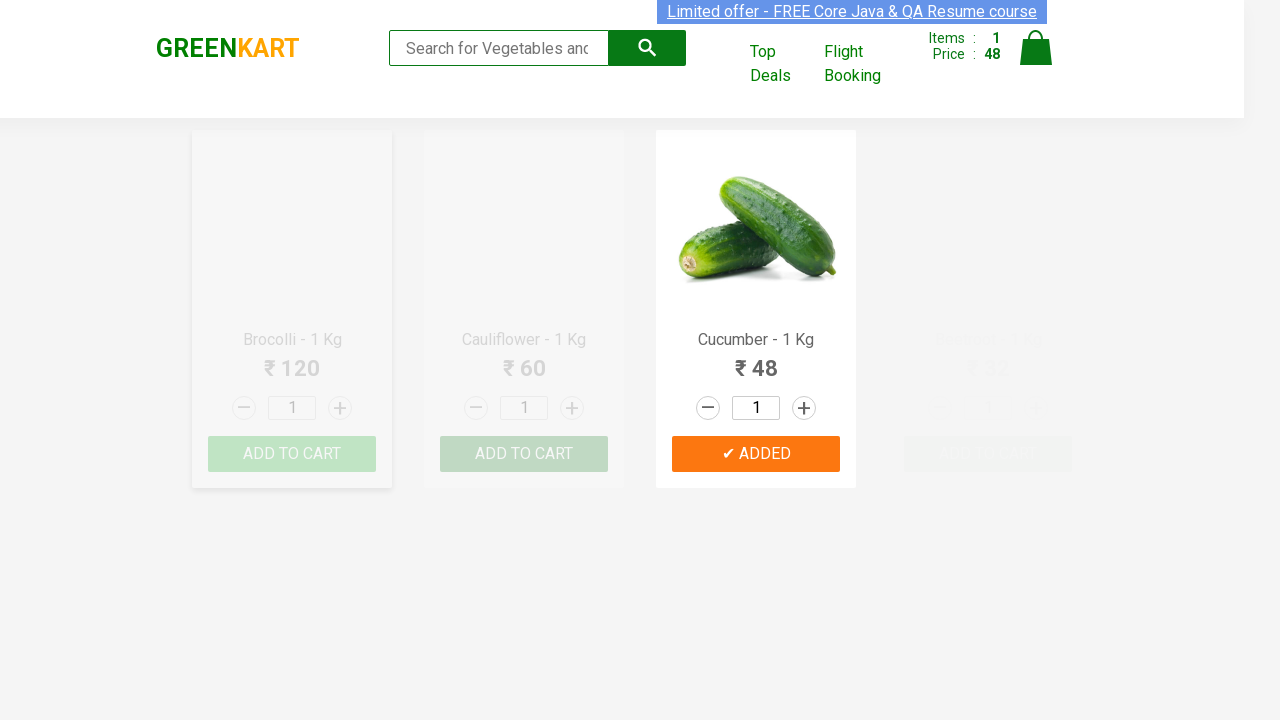

Filled search field with 'Tomato' on //input[@type='search']
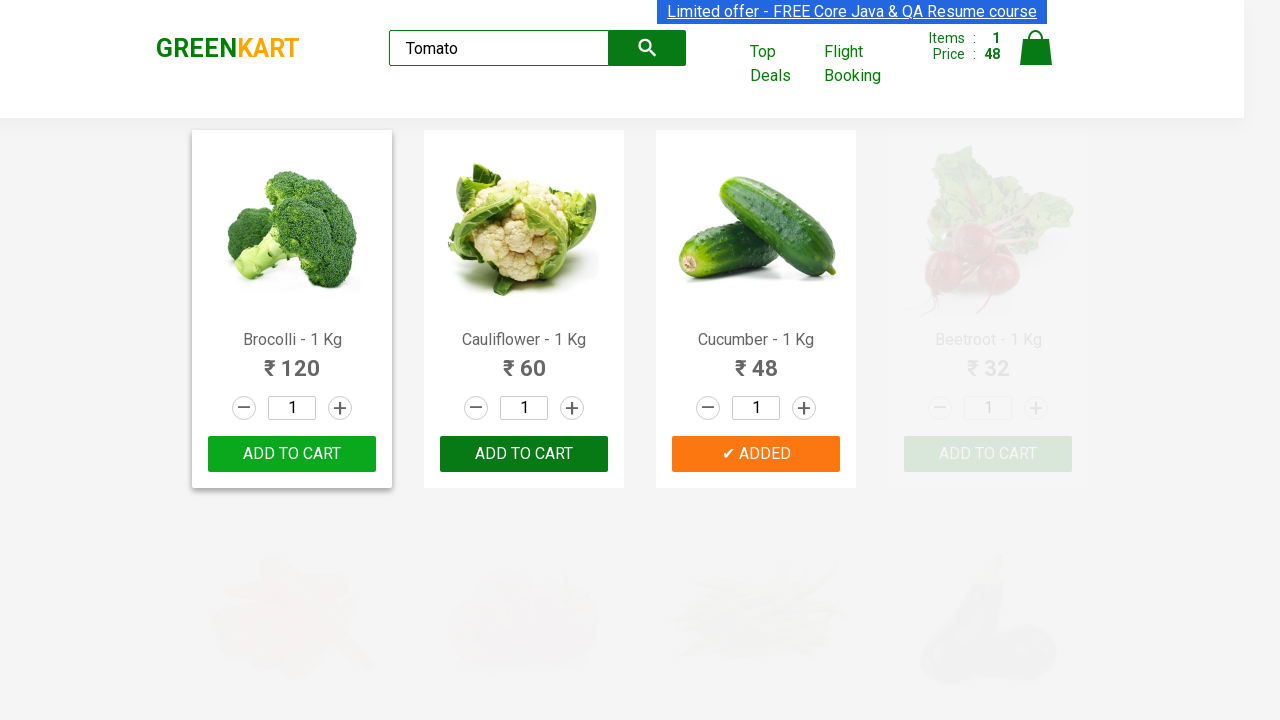

Waited 2 seconds for search results to load for 'Tomato'
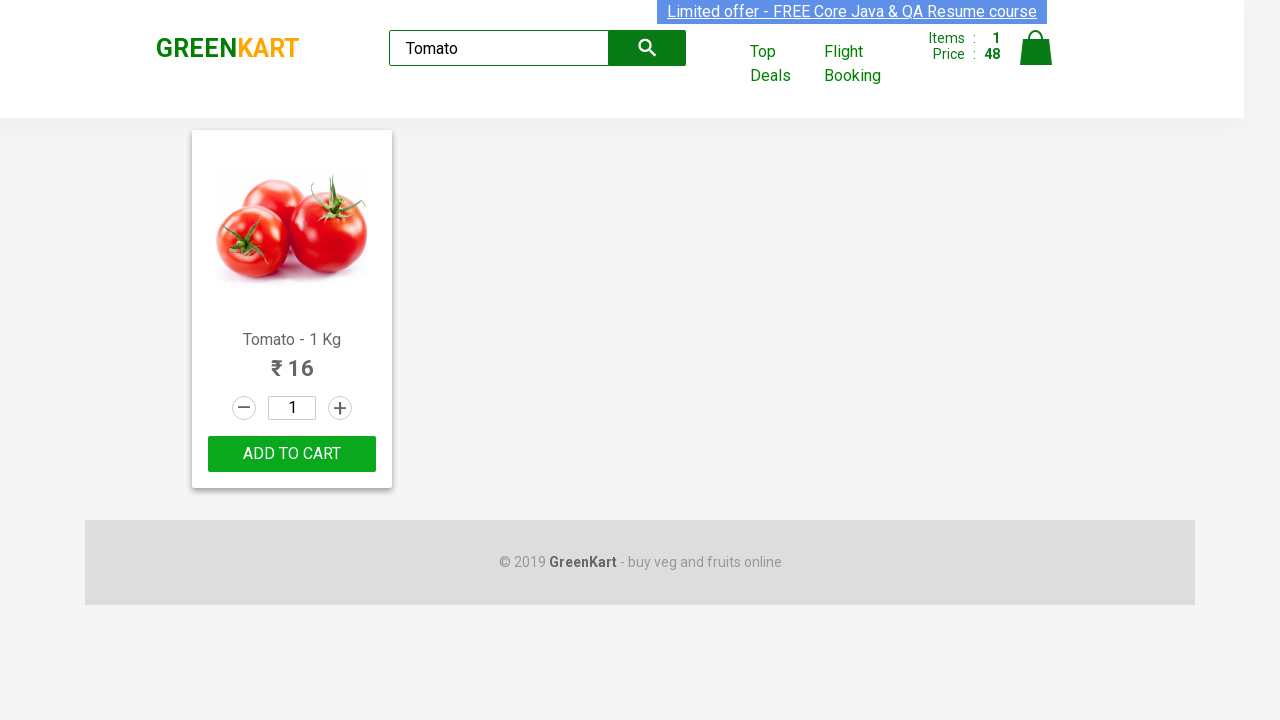

Added 'Tomato' to cart at (292, 454) on div[class='product'] div[class='product-action'] button
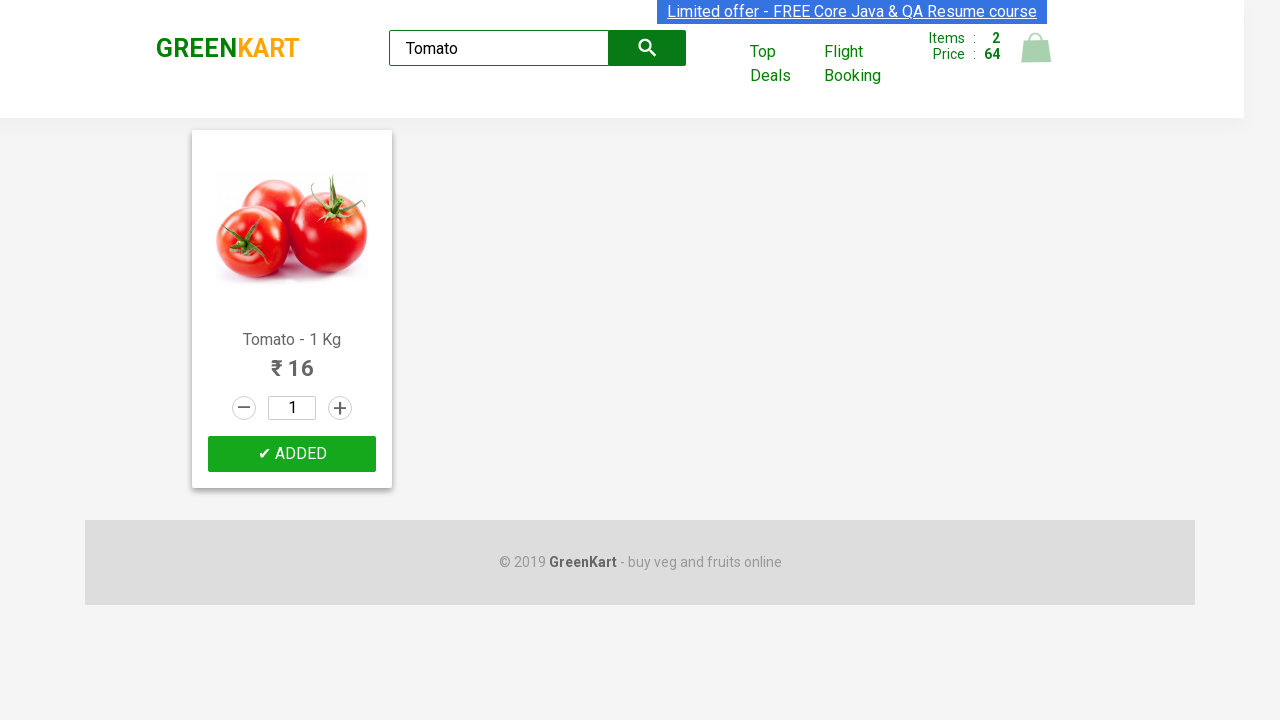

Cleared search field on //input[@type='search']
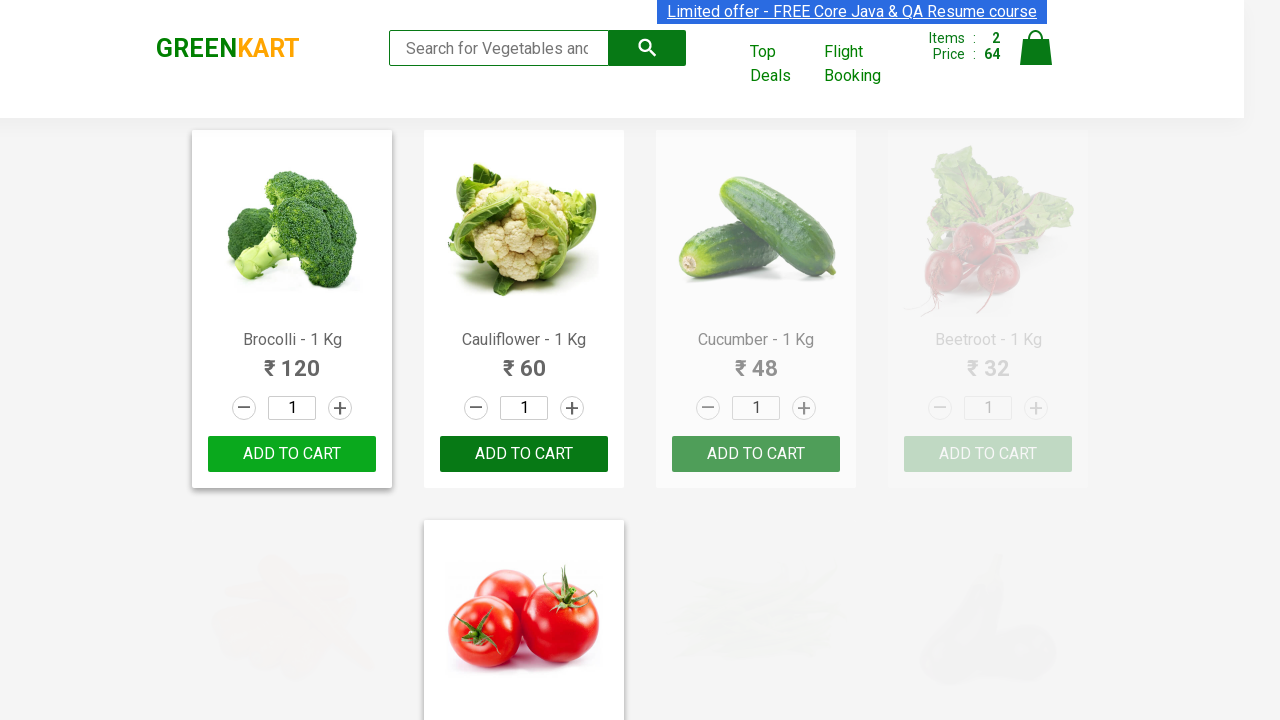

Filled search field with 'Capsicum' on //input[@type='search']
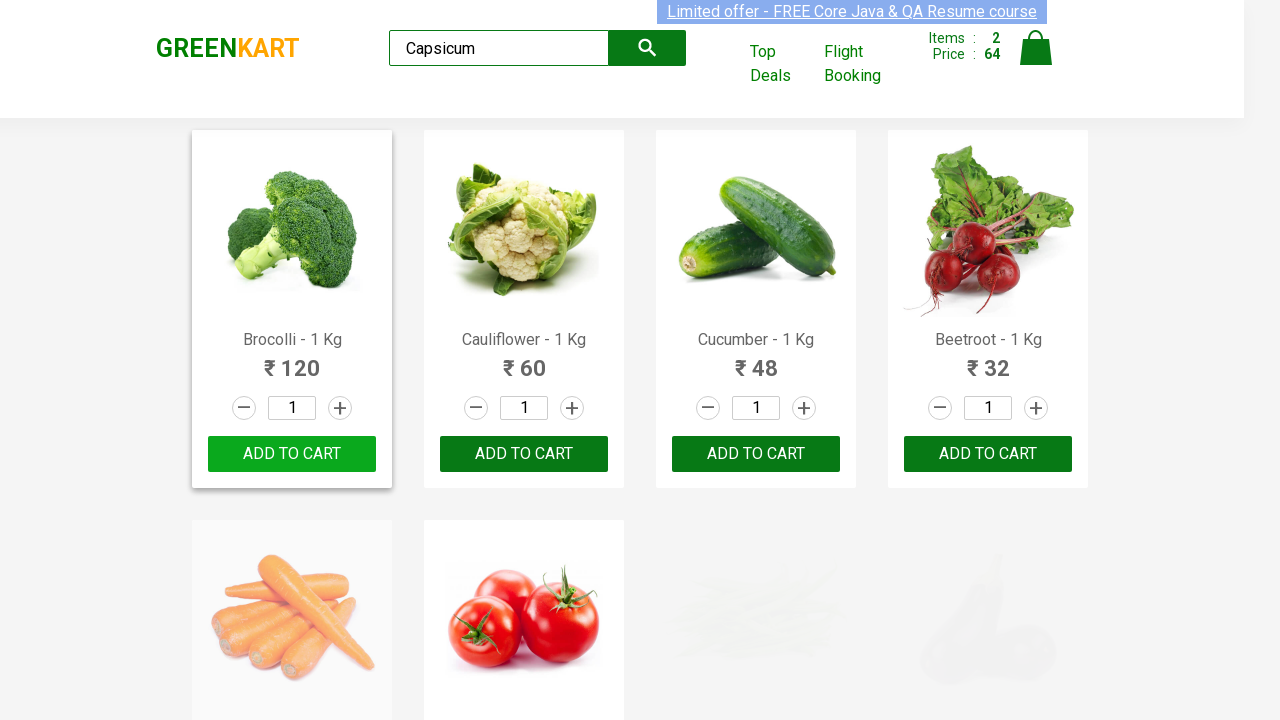

Waited 2 seconds for search results to load for 'Capsicum'
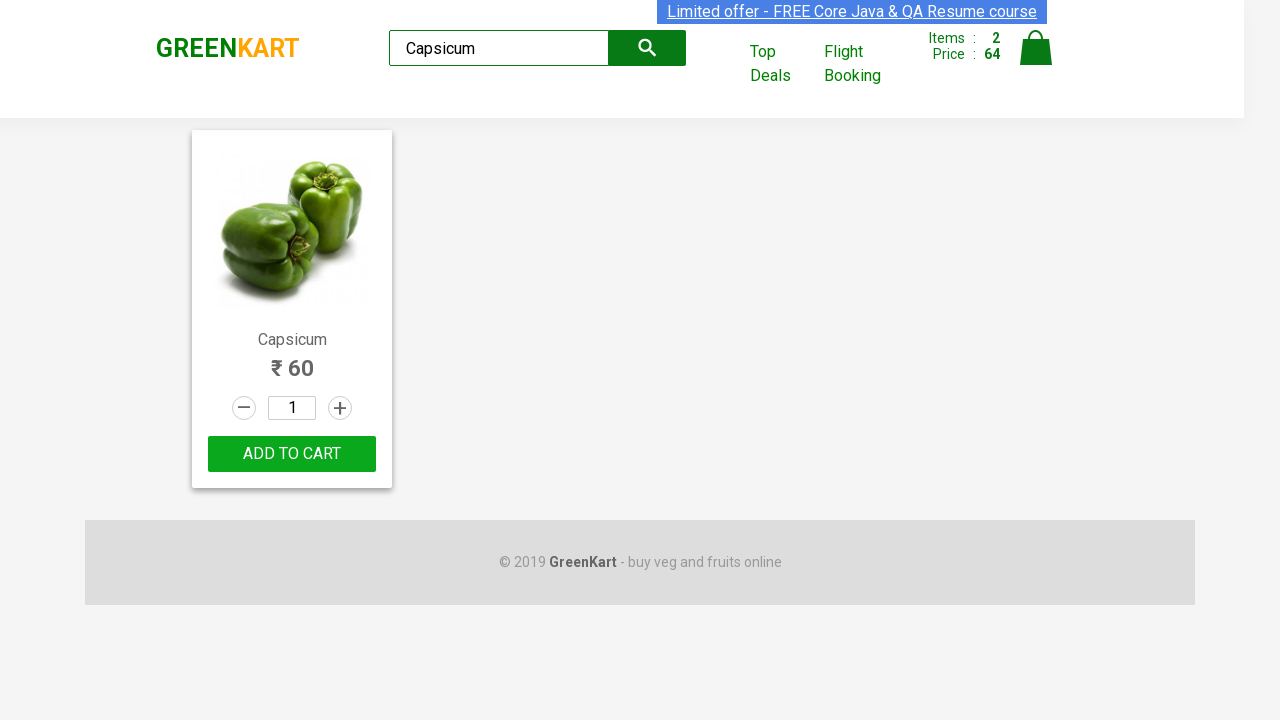

Added 'Capsicum' to cart at (292, 454) on div[class='product'] div[class='product-action'] button
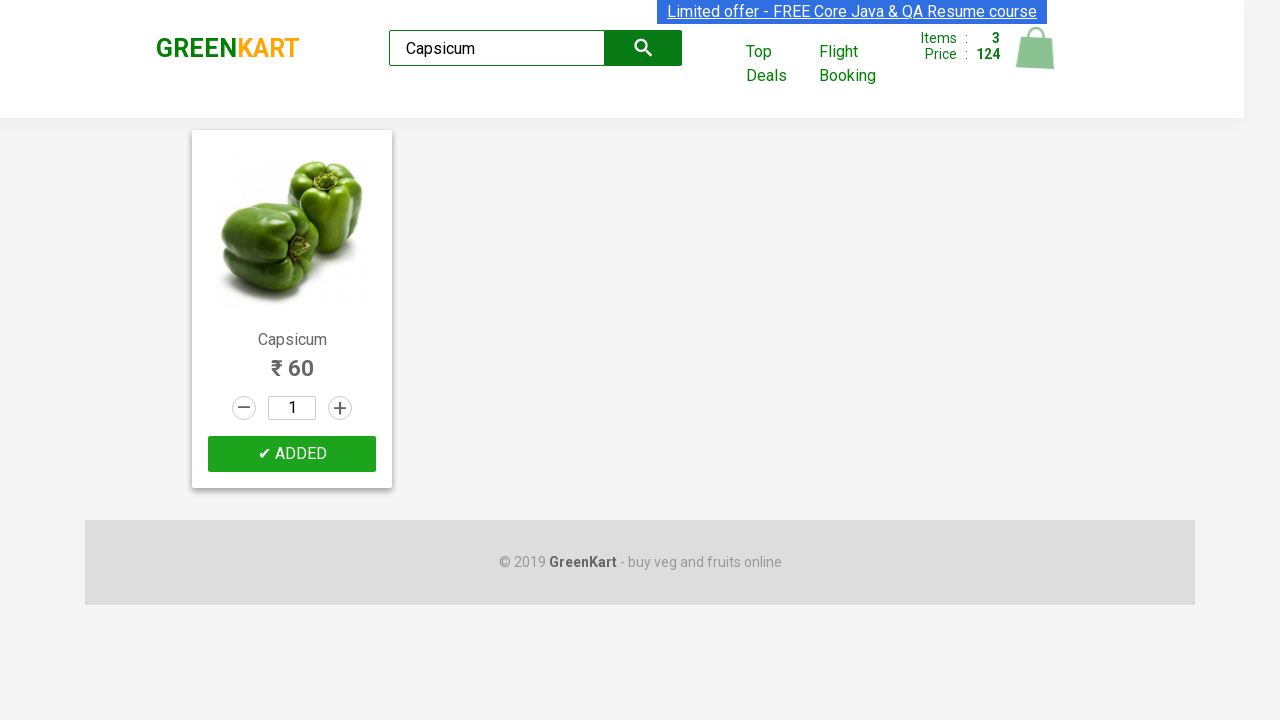

Cleared search field on //input[@type='search']
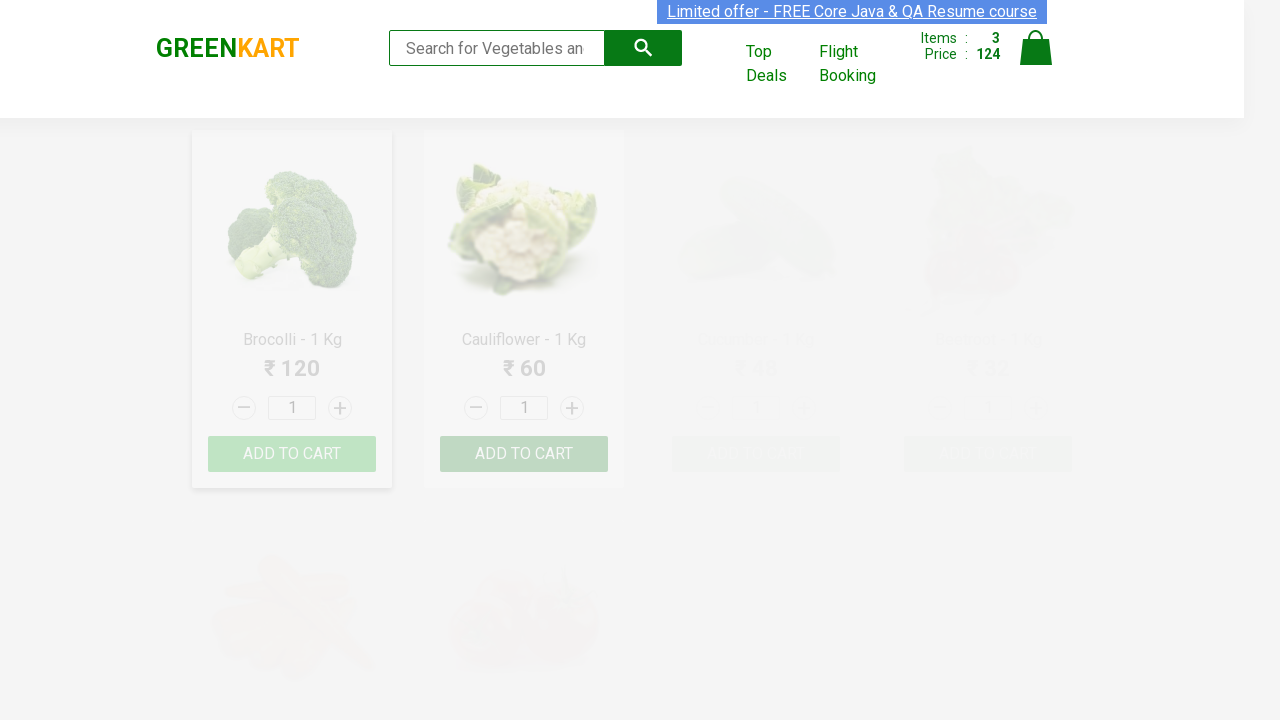

Clicked on cart icon to view cart at (1036, 48) on a[class='cart-icon'] img
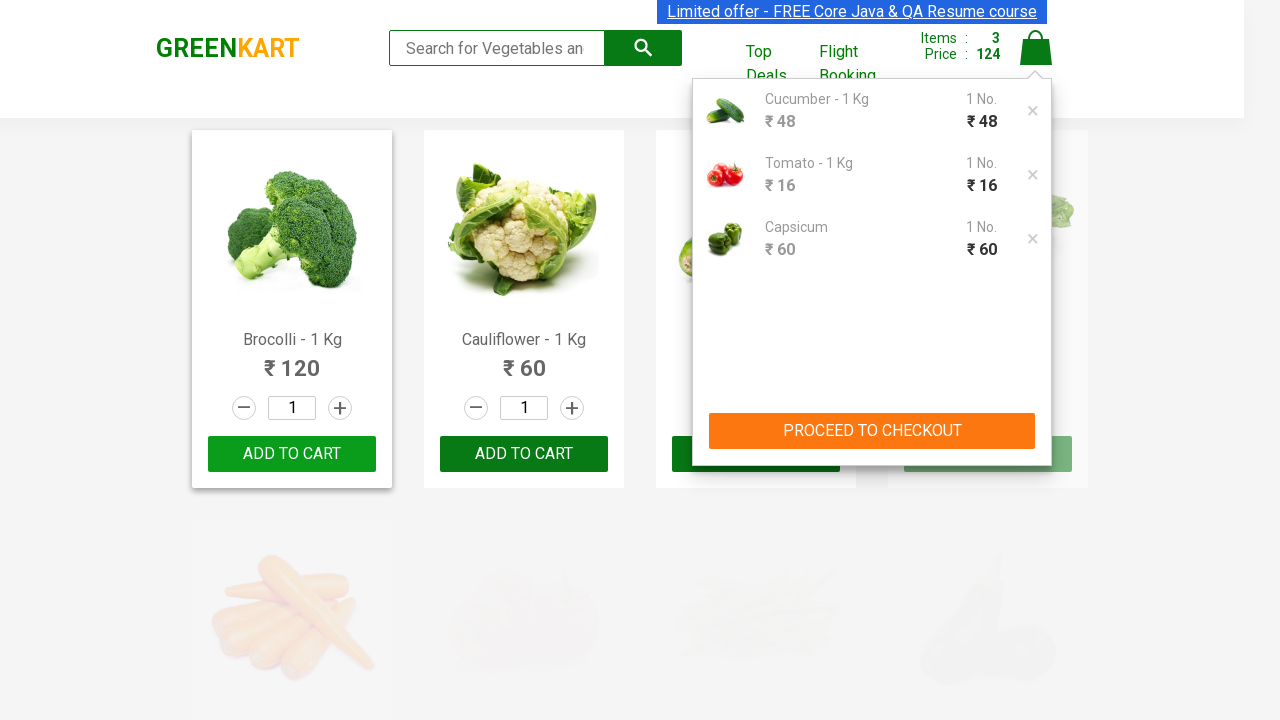

Clicked button to proceed to checkout at (872, 431) on div[class='cart-preview active'] div[class='action-block'] button
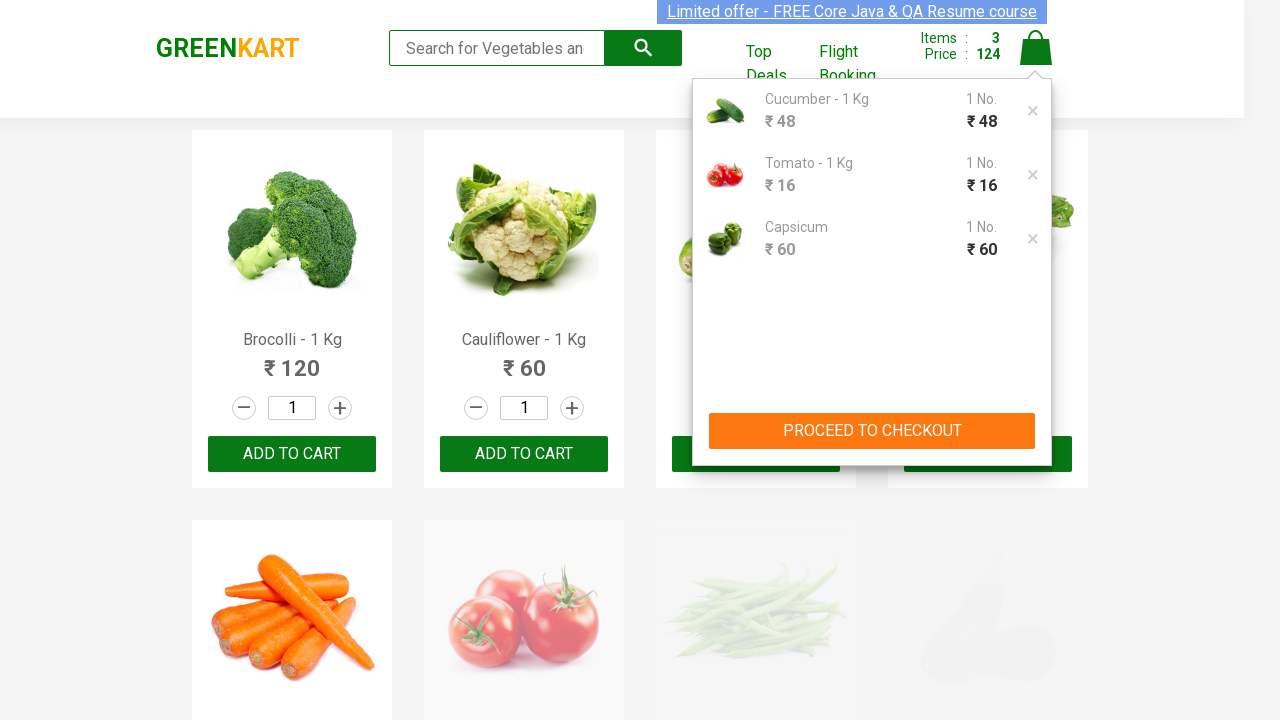

Waited 2 seconds for checkout page to load
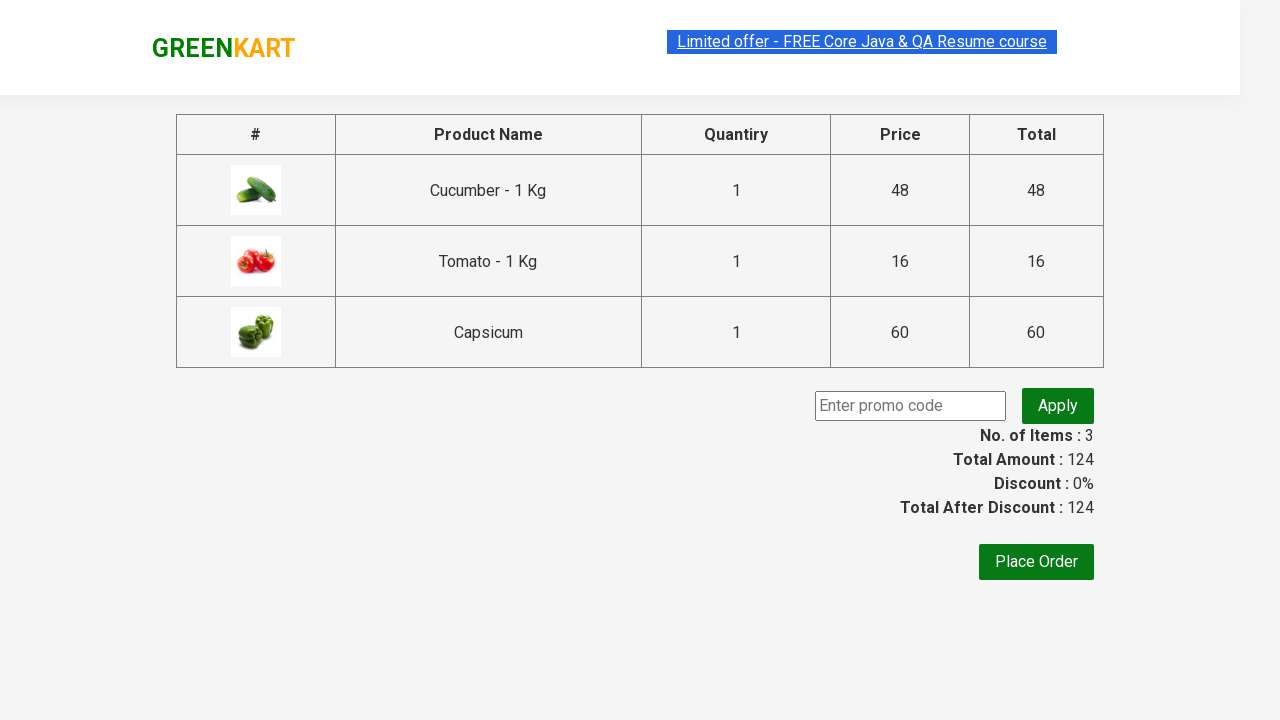

Filled promo code field with 'rahulshettyacademy' on .promoCode
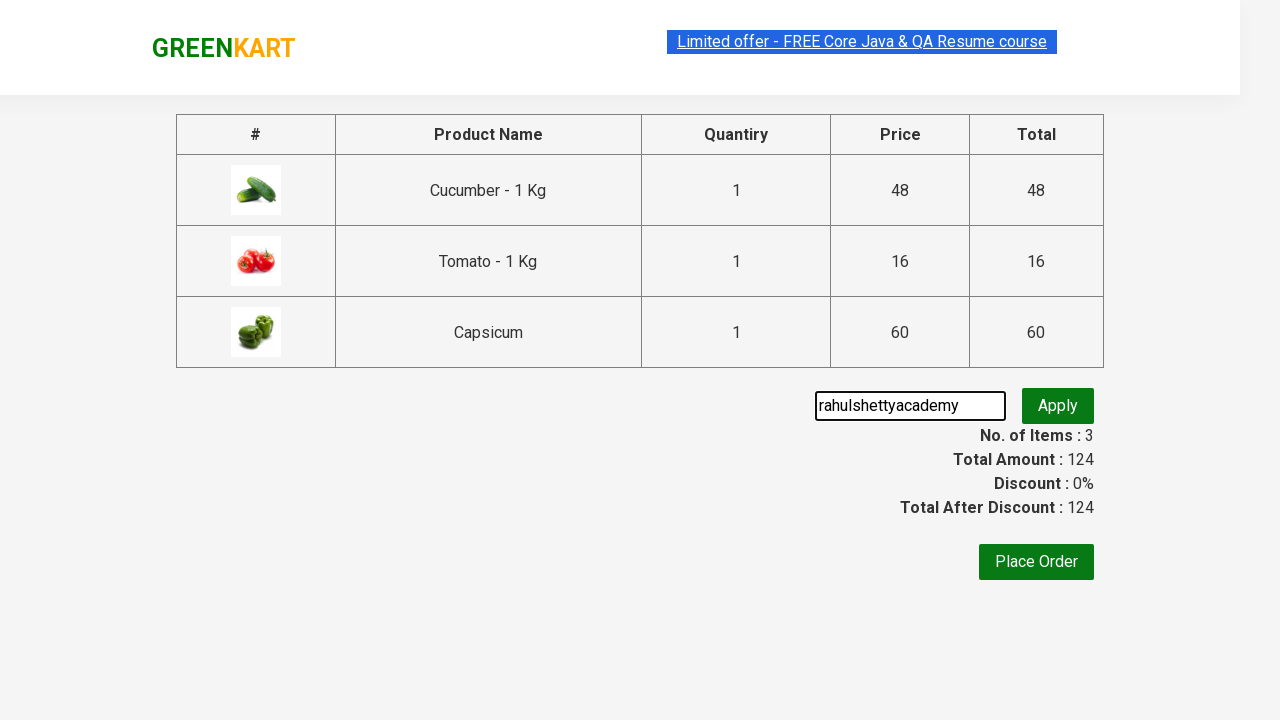

Clicked button to apply promo code at (1058, 406) on .promoBtn
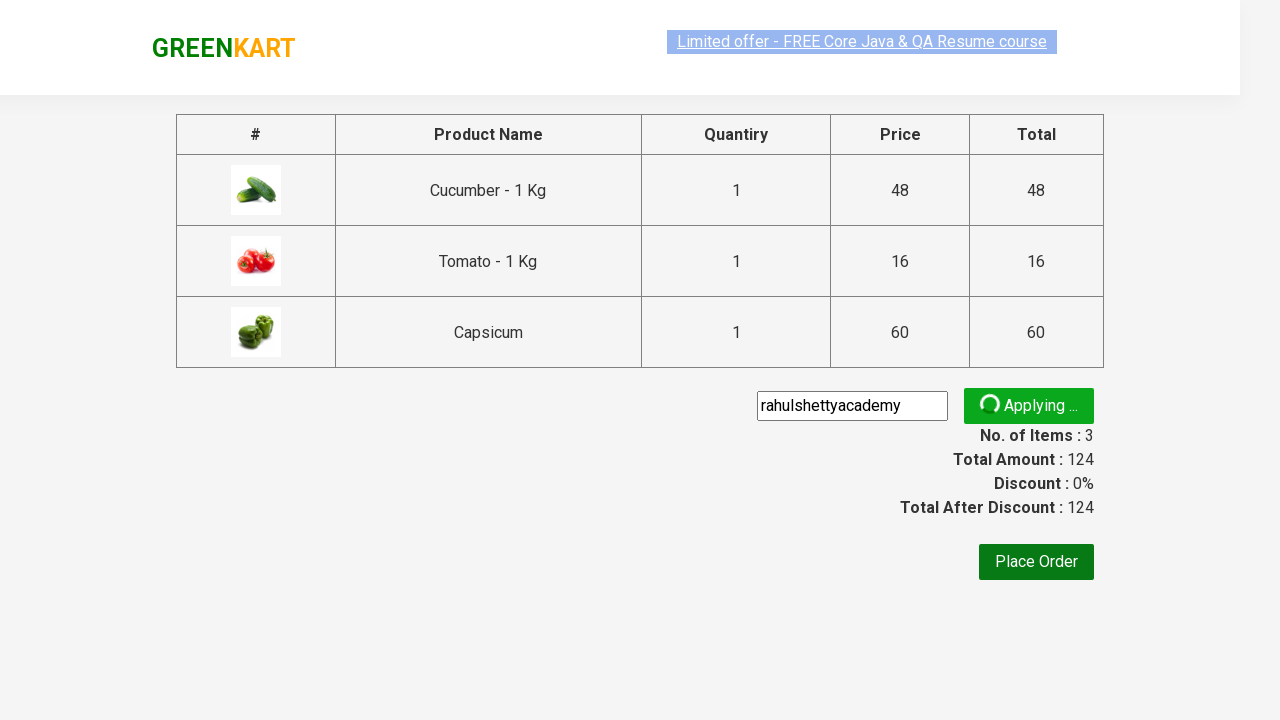

Waited 5 seconds for promo code to be applied
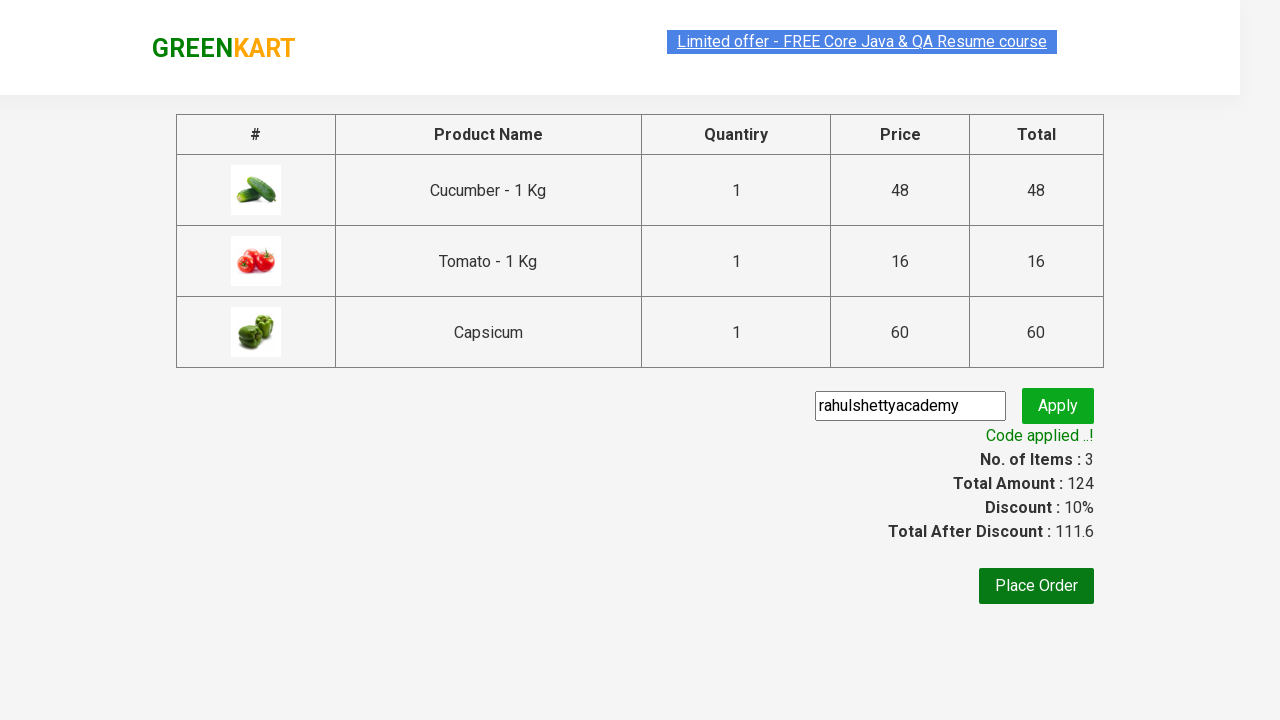

Clicked 'Place Order' button at (1036, 586) on xpath=//button[contains(text(),'Place Order')]
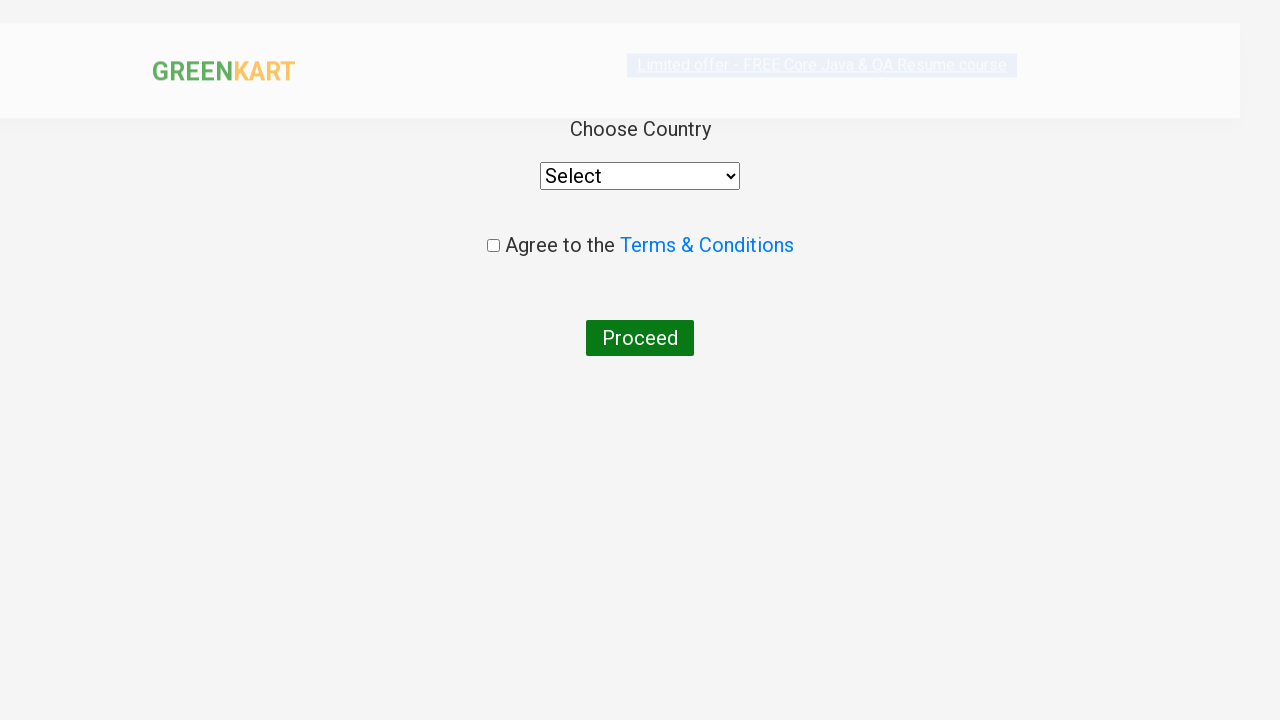

Waited 1 second for order confirmation modal to appear
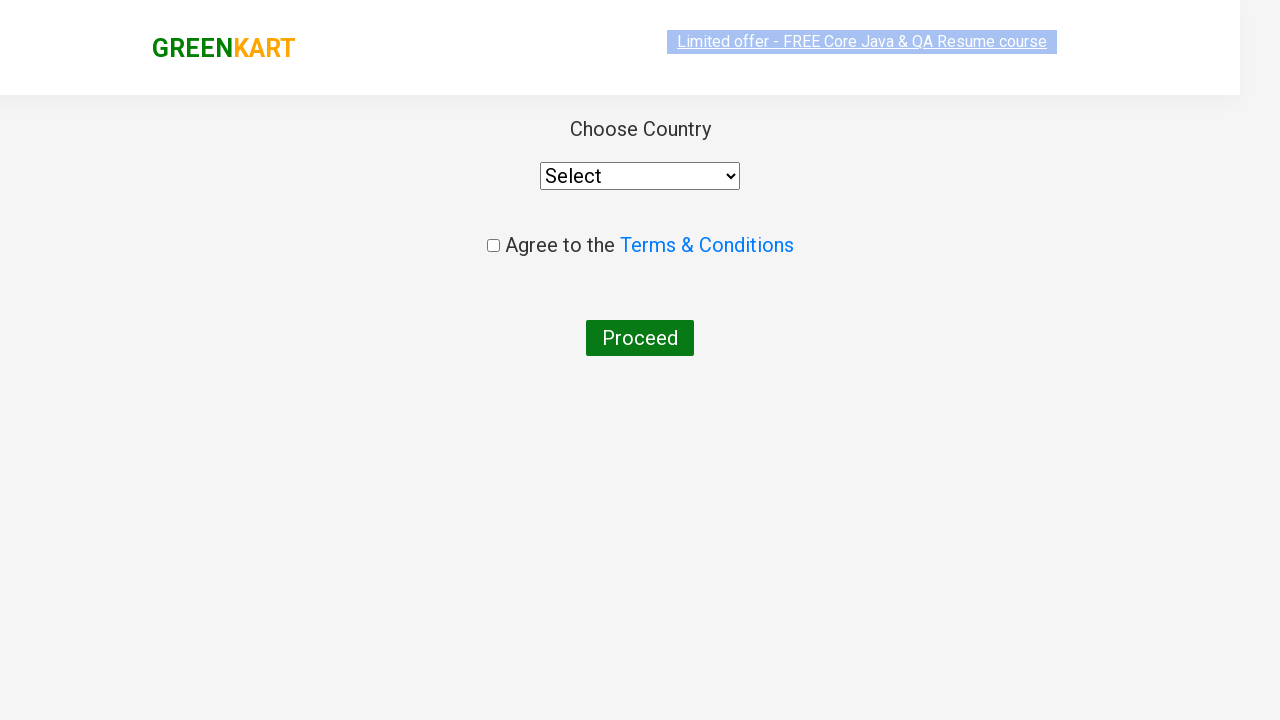

Selected 'India' from country dropdown on //div[@class='wrapperTwo']/div/select
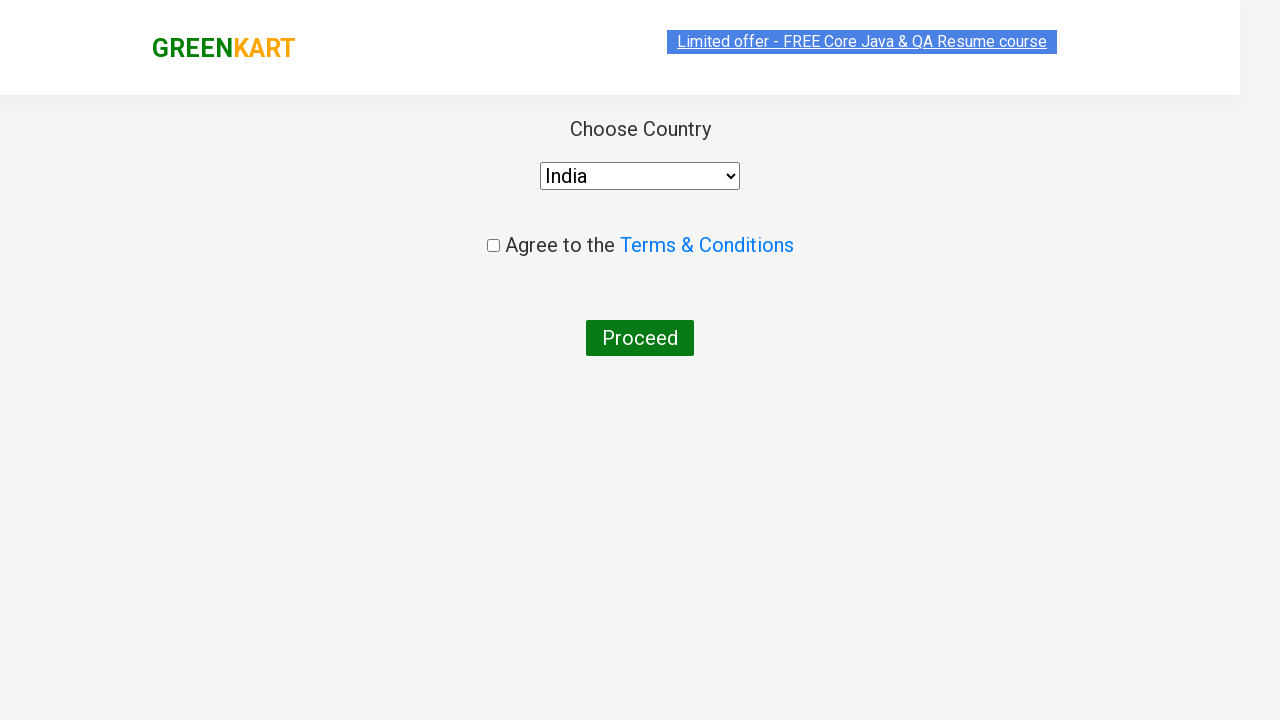

Checked terms and conditions checkbox at (493, 246) on .chkAgree
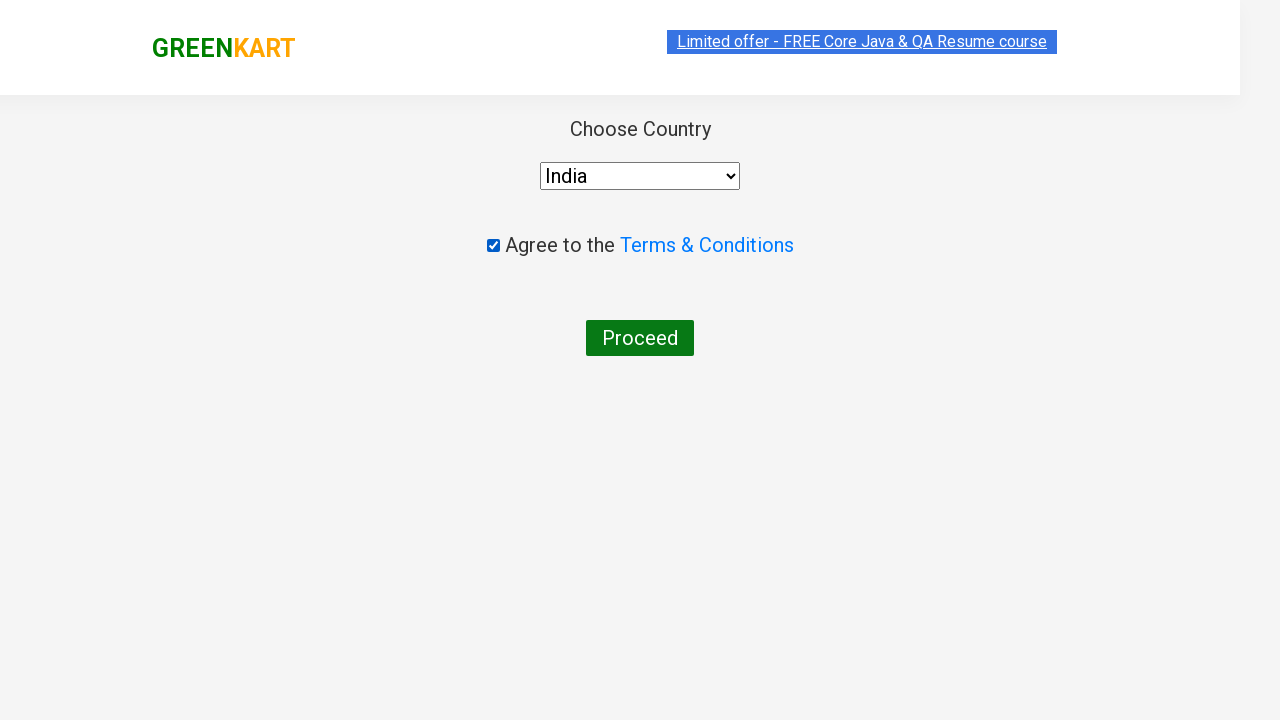

Clicked 'Proceed' button to complete order at (640, 338) on xpath=//button[contains(text(),'Proceed')]
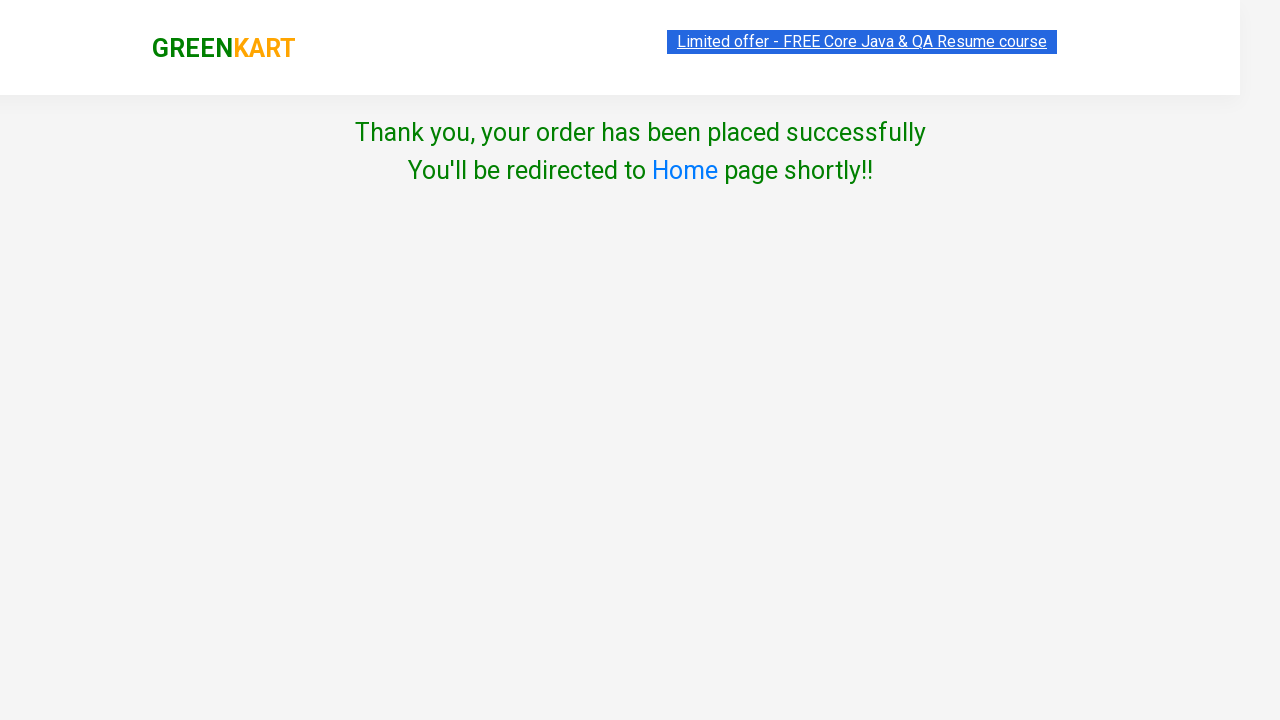

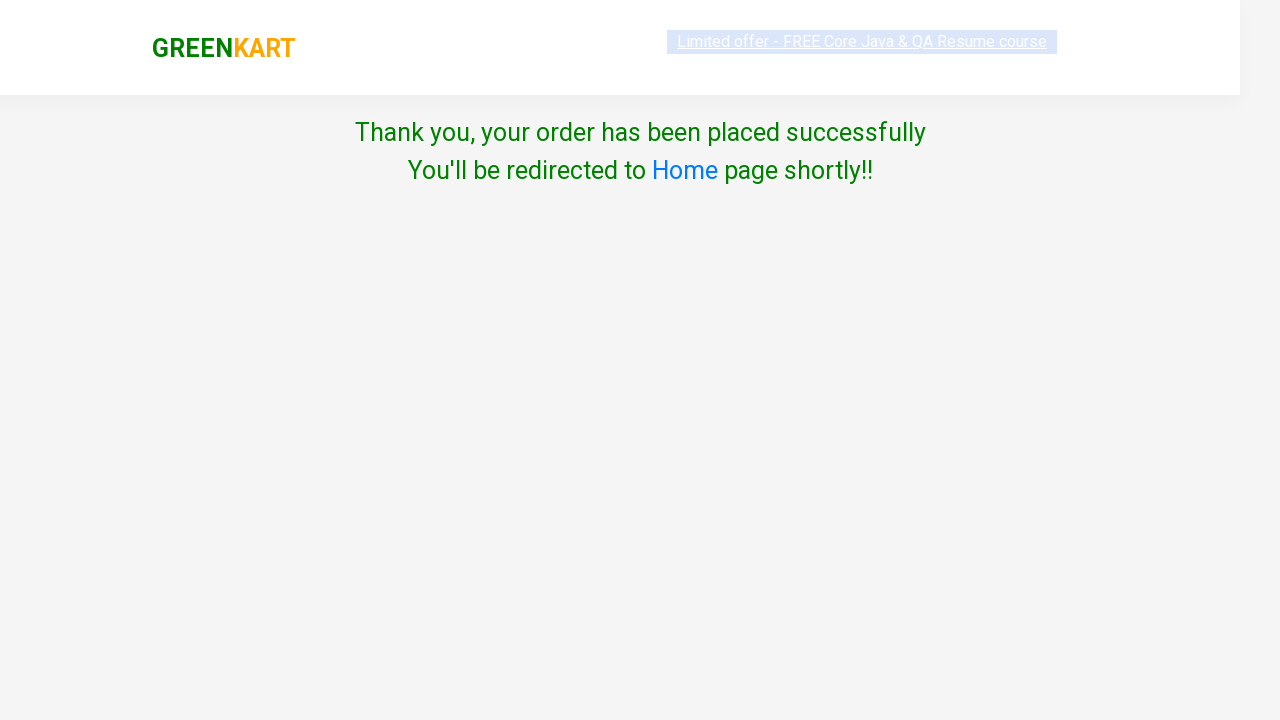